Tests JavaScript scrolling to the bottom of the page on the registration form

Starting URL: https://demo.automationtesting.in/Register.html

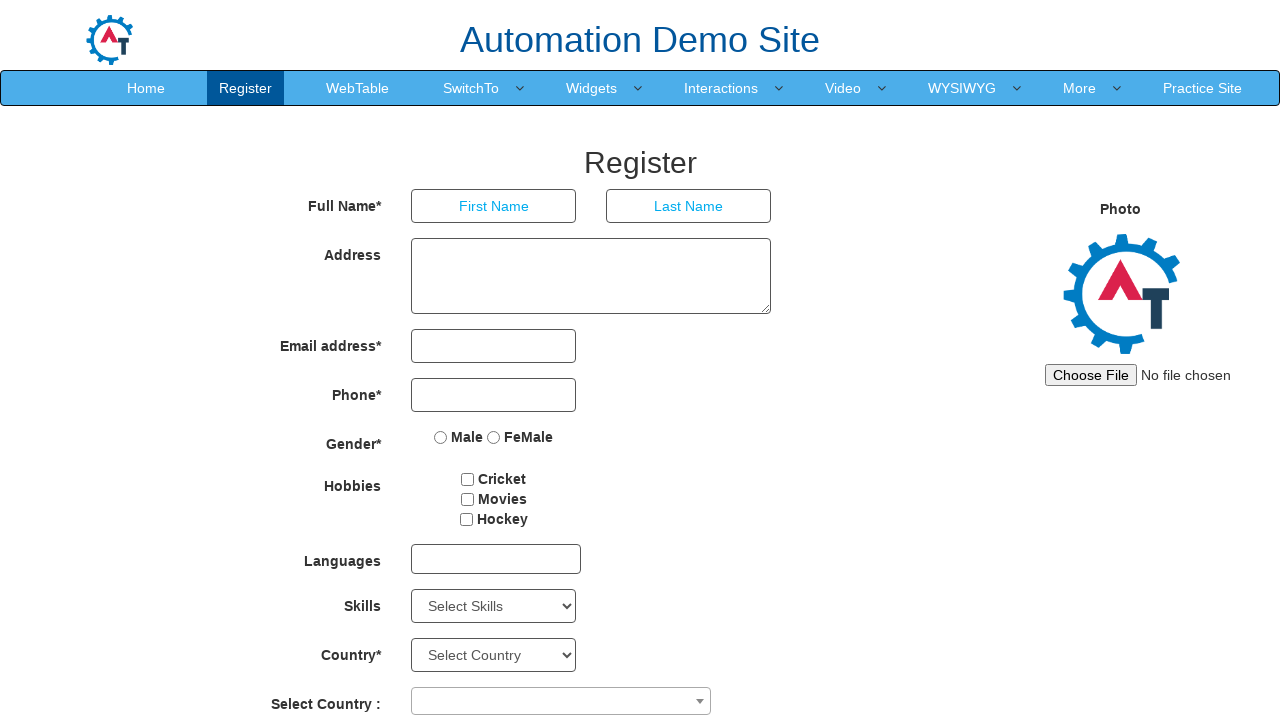

Scrolled to the bottom of the registration form page using JavaScript
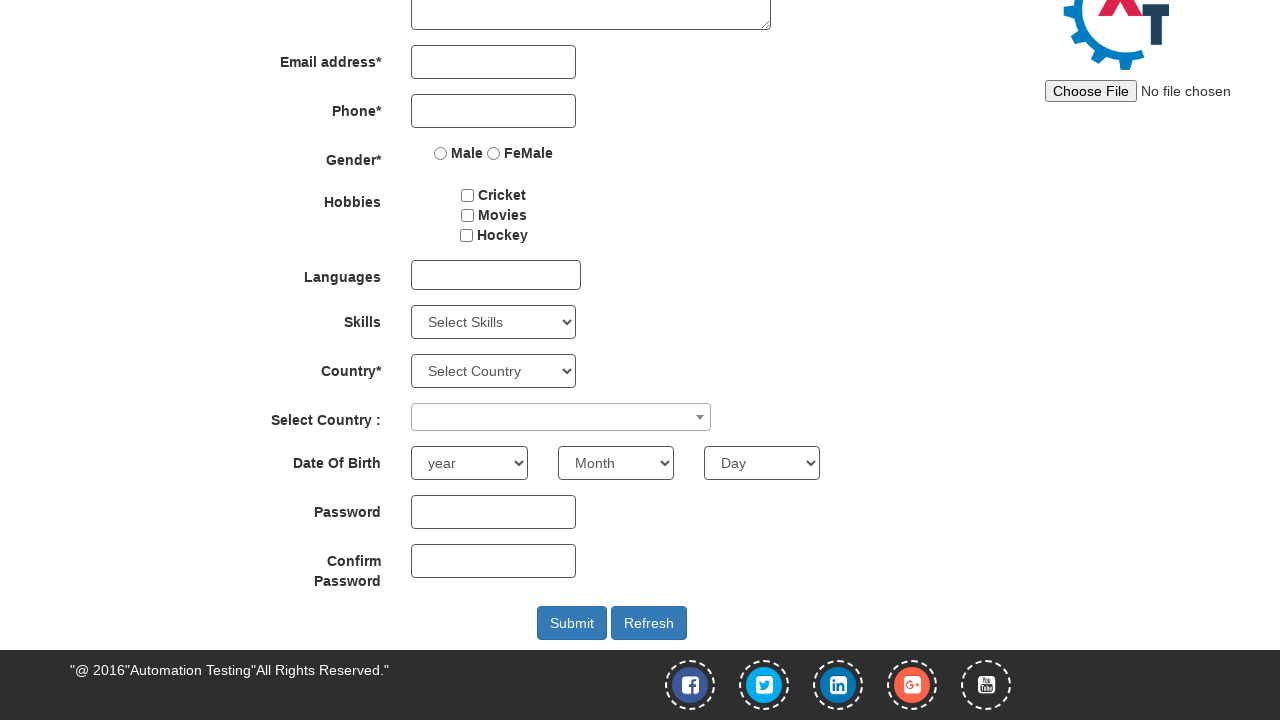

Waited 1 second to observe the scroll effect
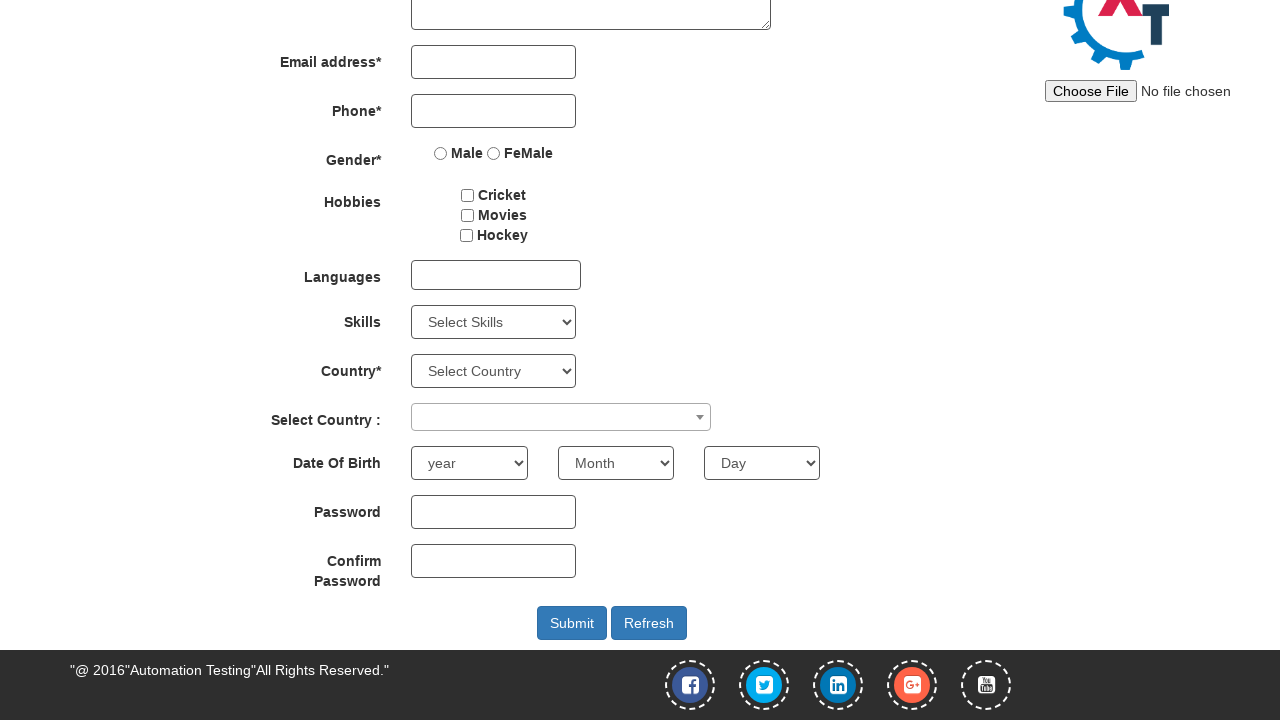

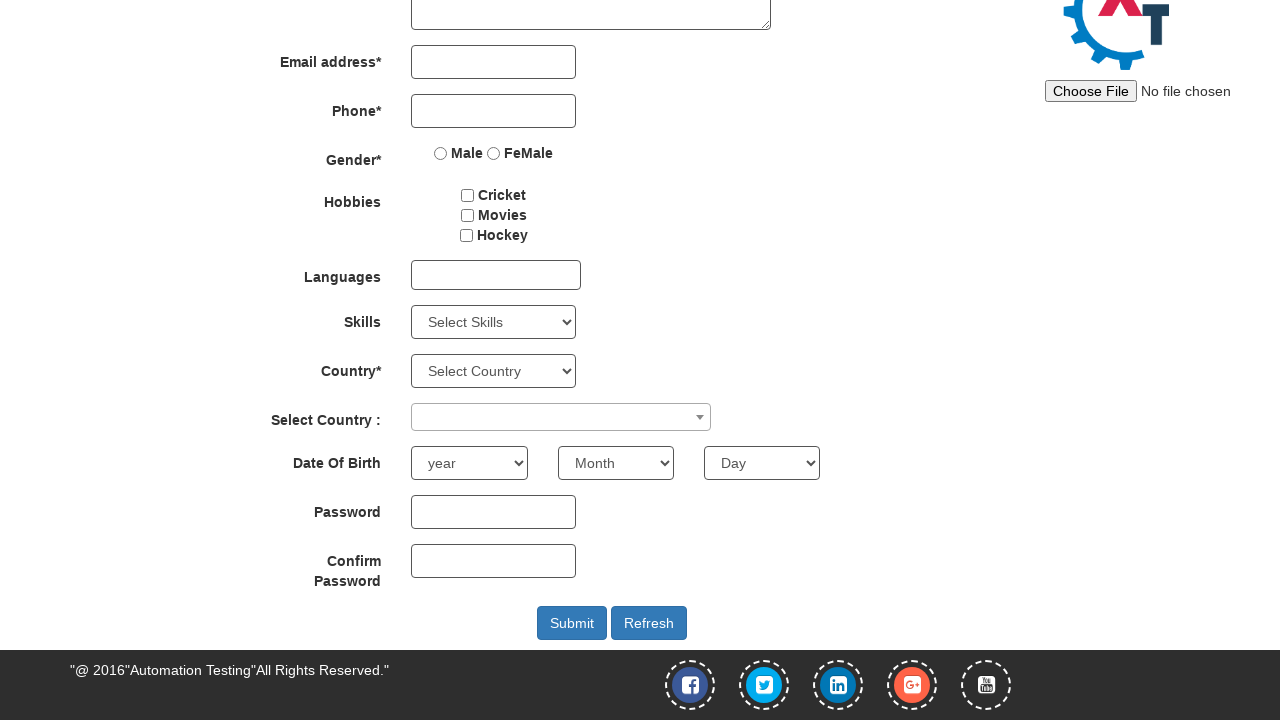